Tests nested frames navigation by clicking through to the Nested Frames page, switching to a frame, and verifying content within the frame

Starting URL: https://the-internet.herokuapp.com

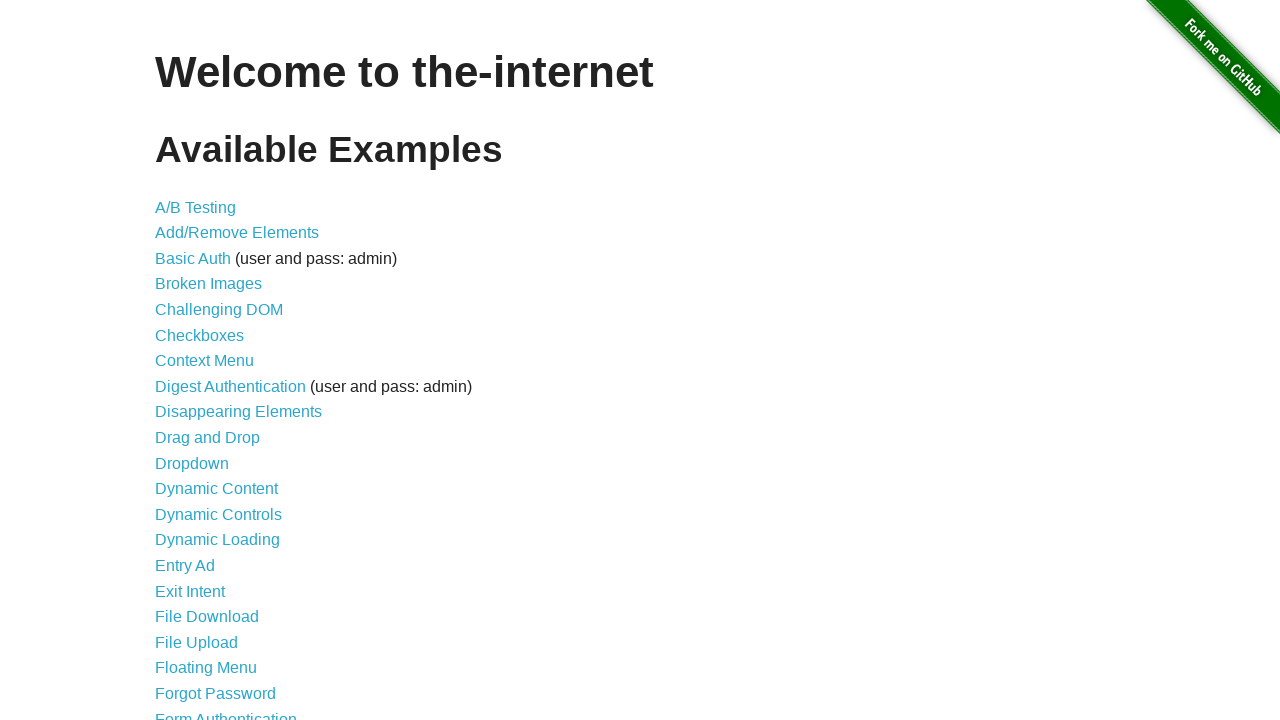

Clicked on Frames link at (182, 361) on text=Frames
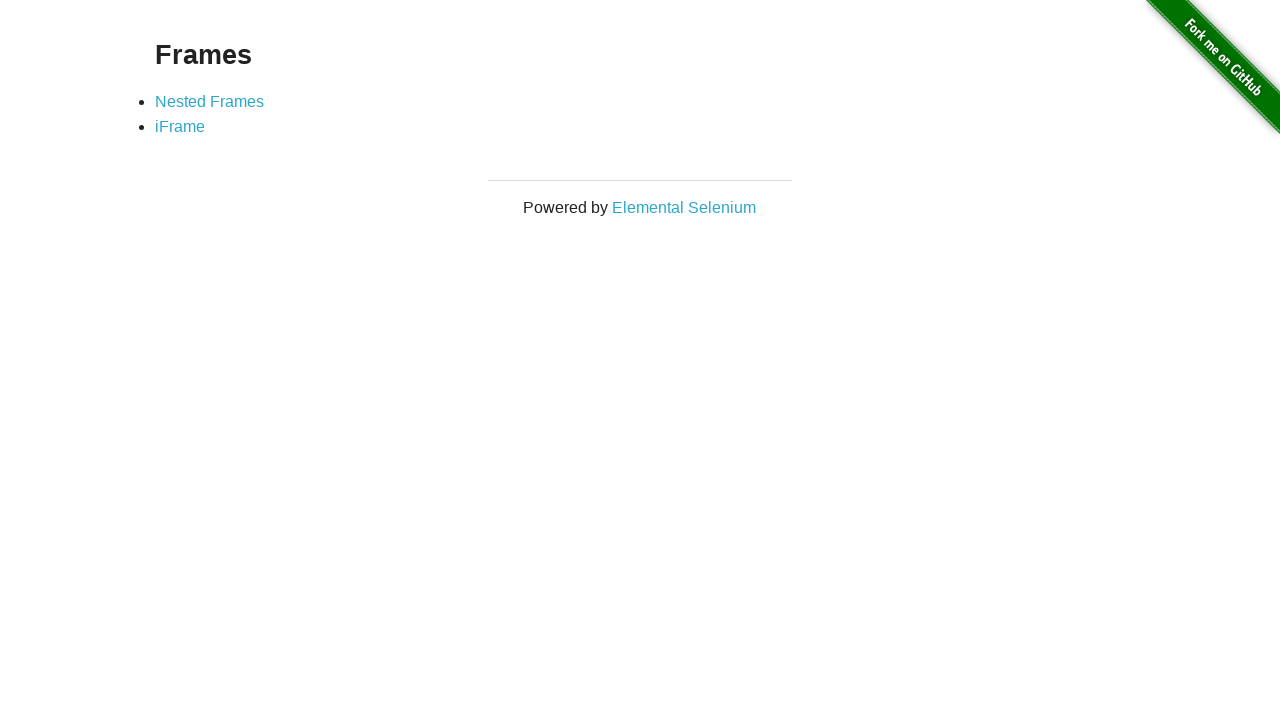

Clicked on Nested Frames link at (210, 101) on text=Nested Frames
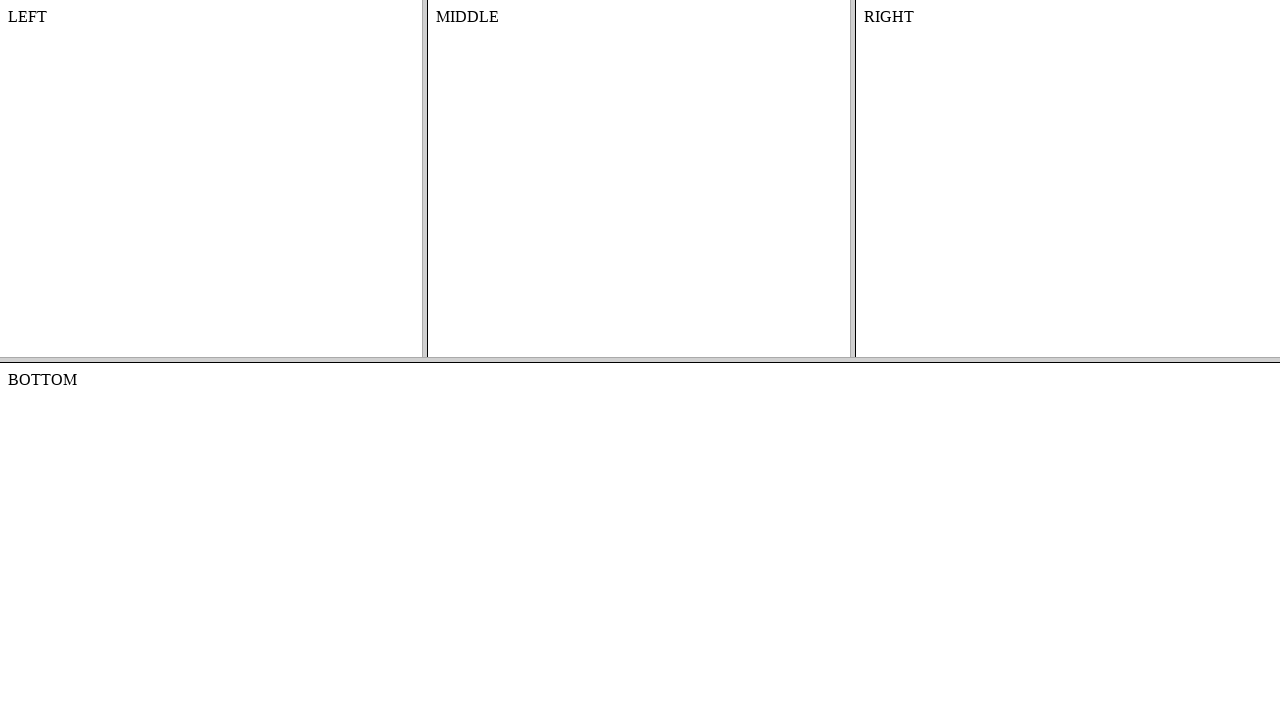

Located bottom frame
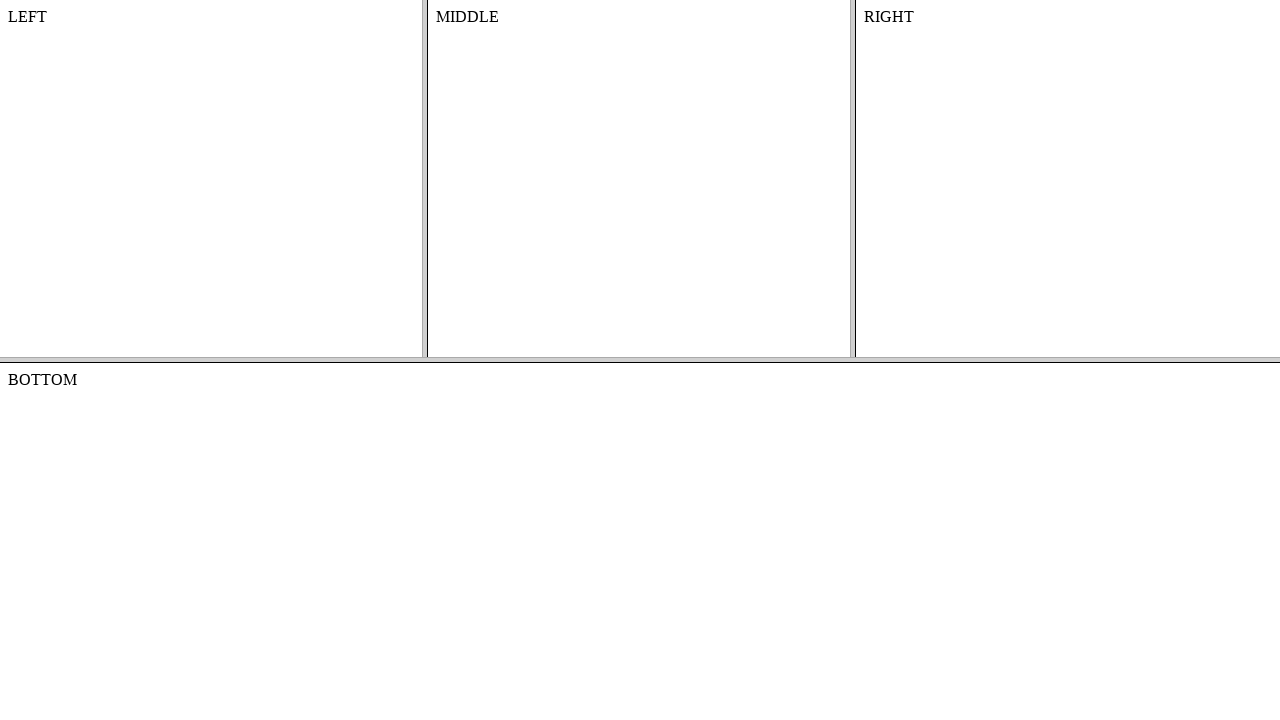

Retrieved text content from bottom frame body
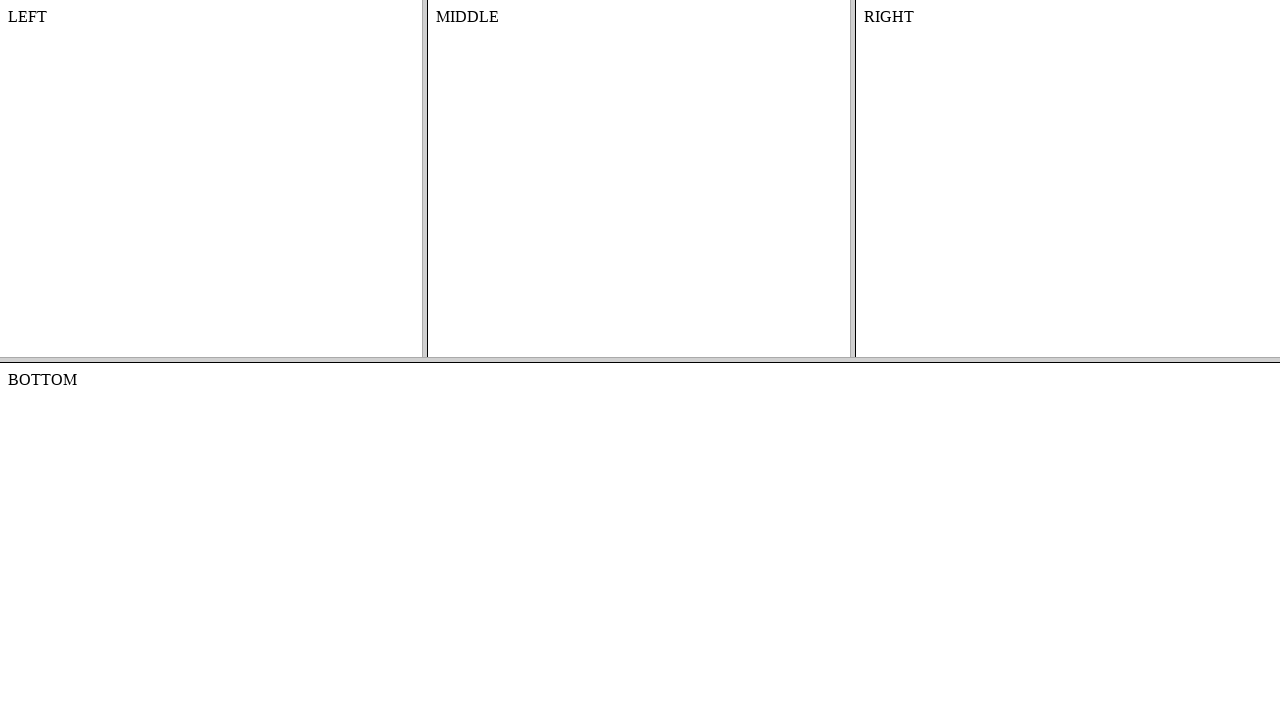

Verified page reached domcontentloaded state
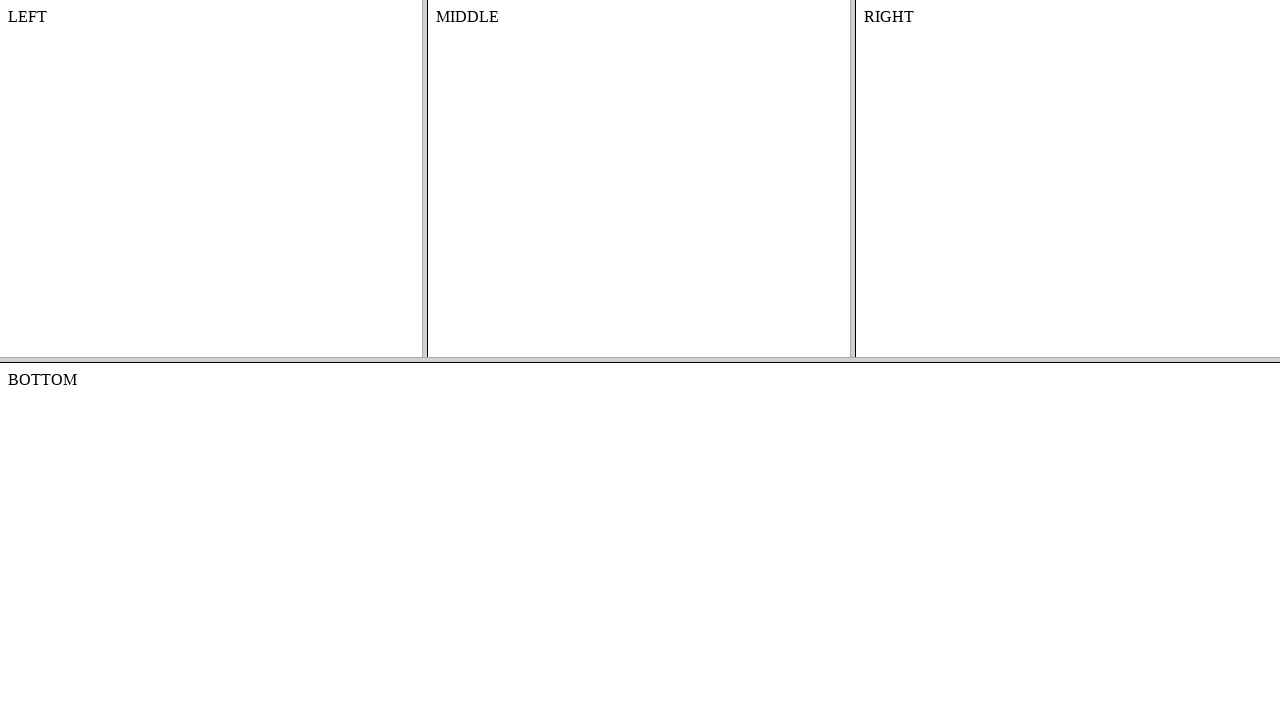

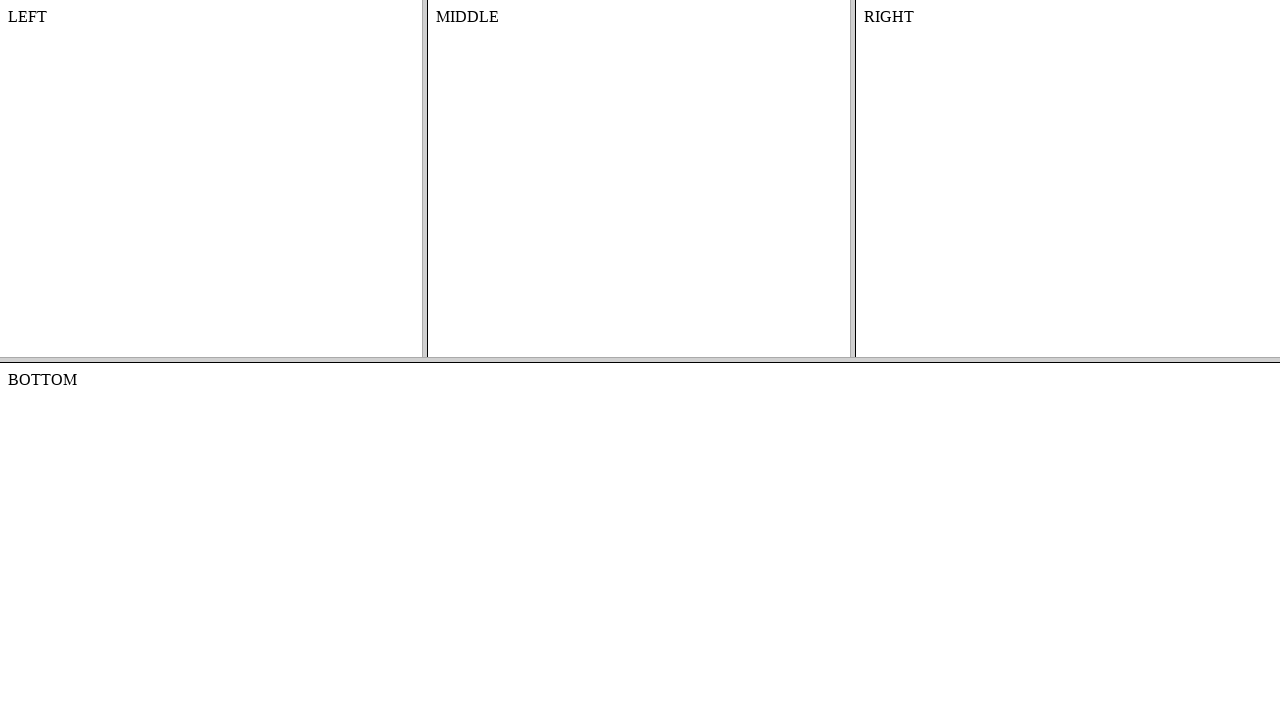